Navigates to BStackDemo store, adds the first product to cart, and verifies the cart displays the correct product

Starting URL: https://www.bstackdemo.com

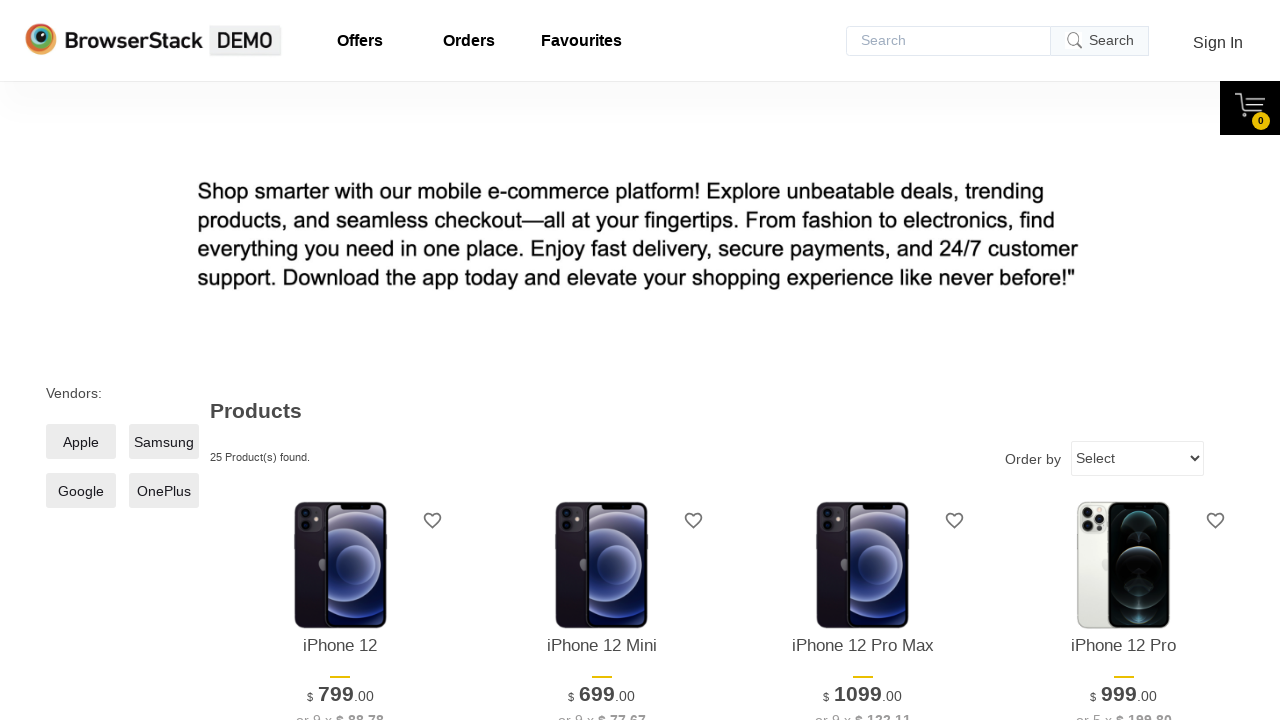

Waited for first product to be visible
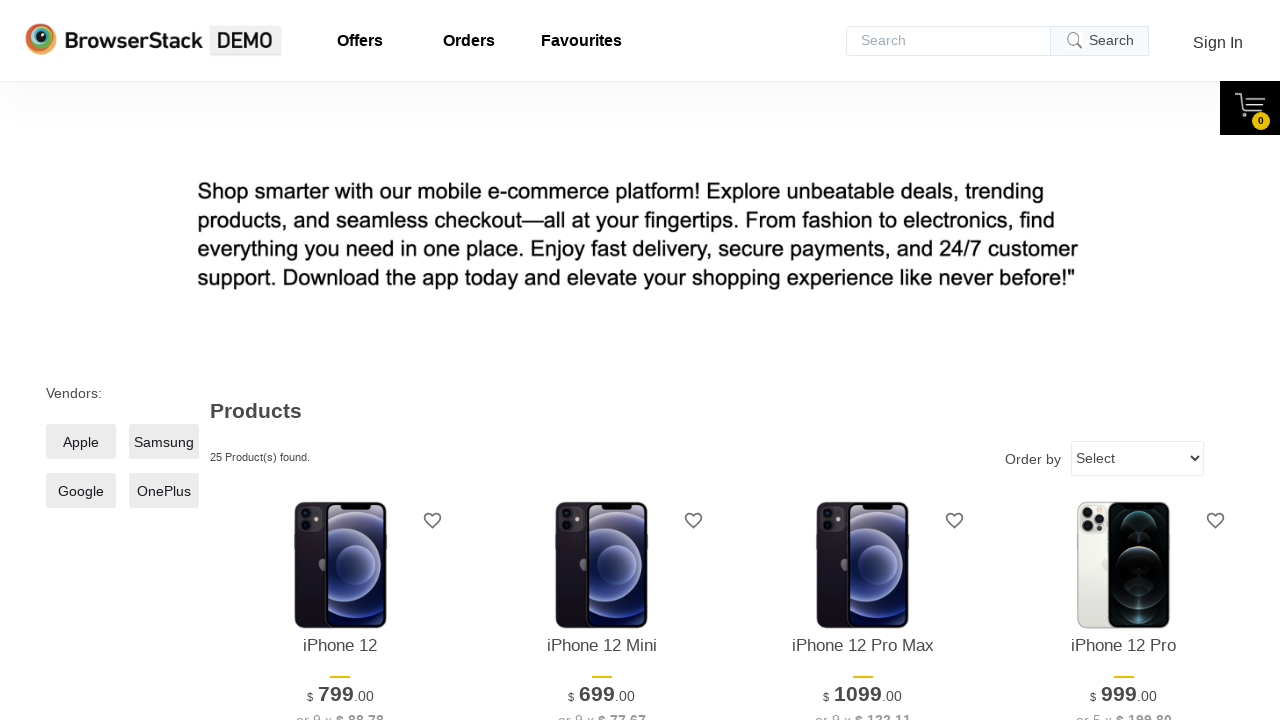

Clicked add to cart button for first product at (340, 361) on xpath=//*[@id='1']/div[4]
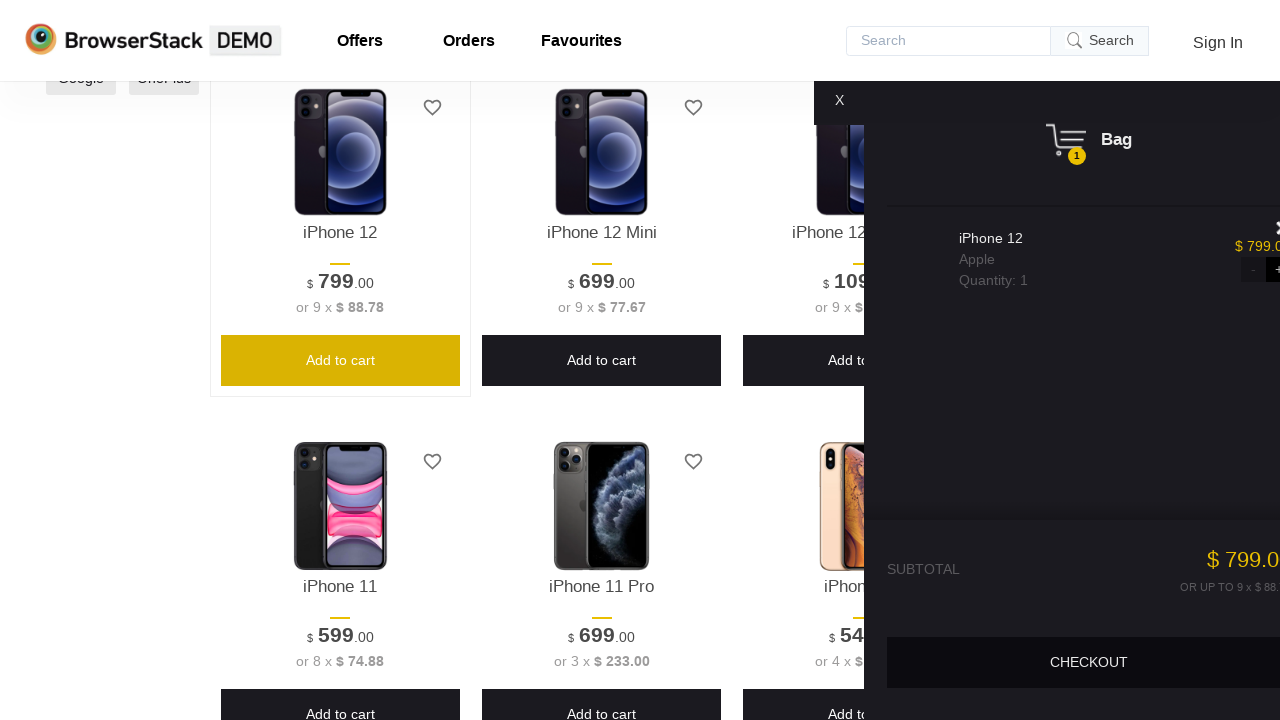

Waited for cart to be displayed and verified product is in cart
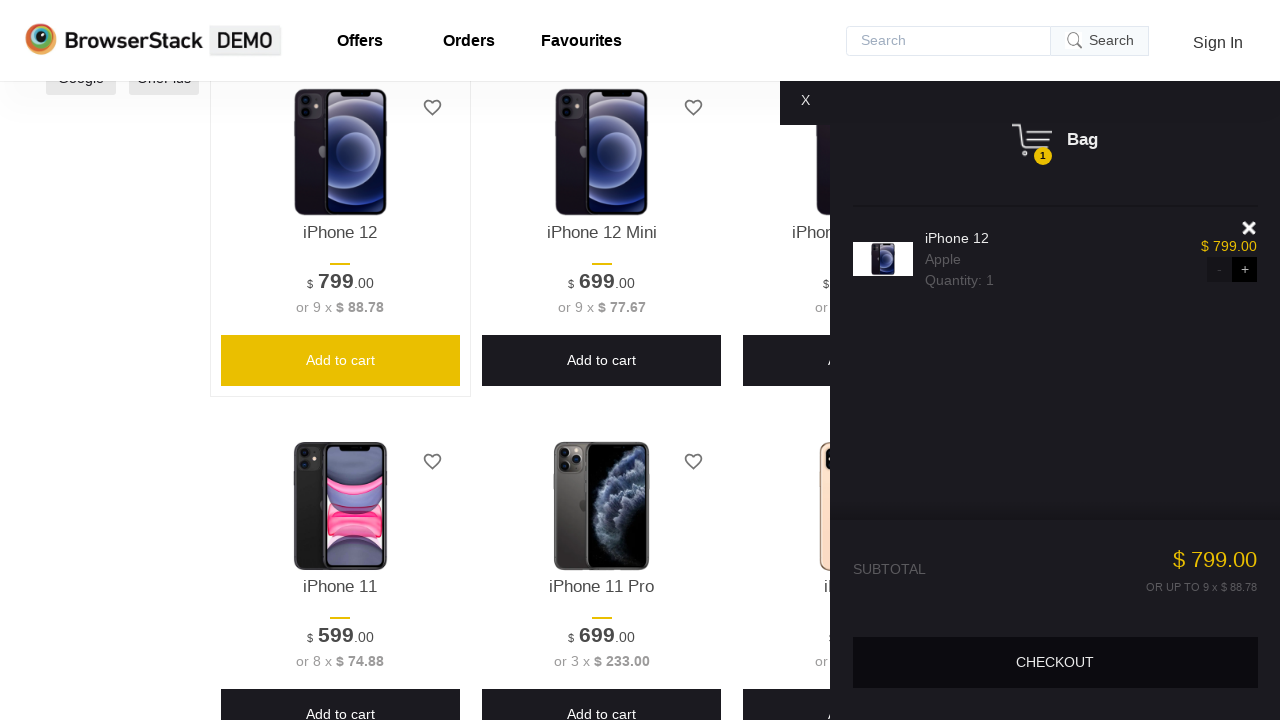

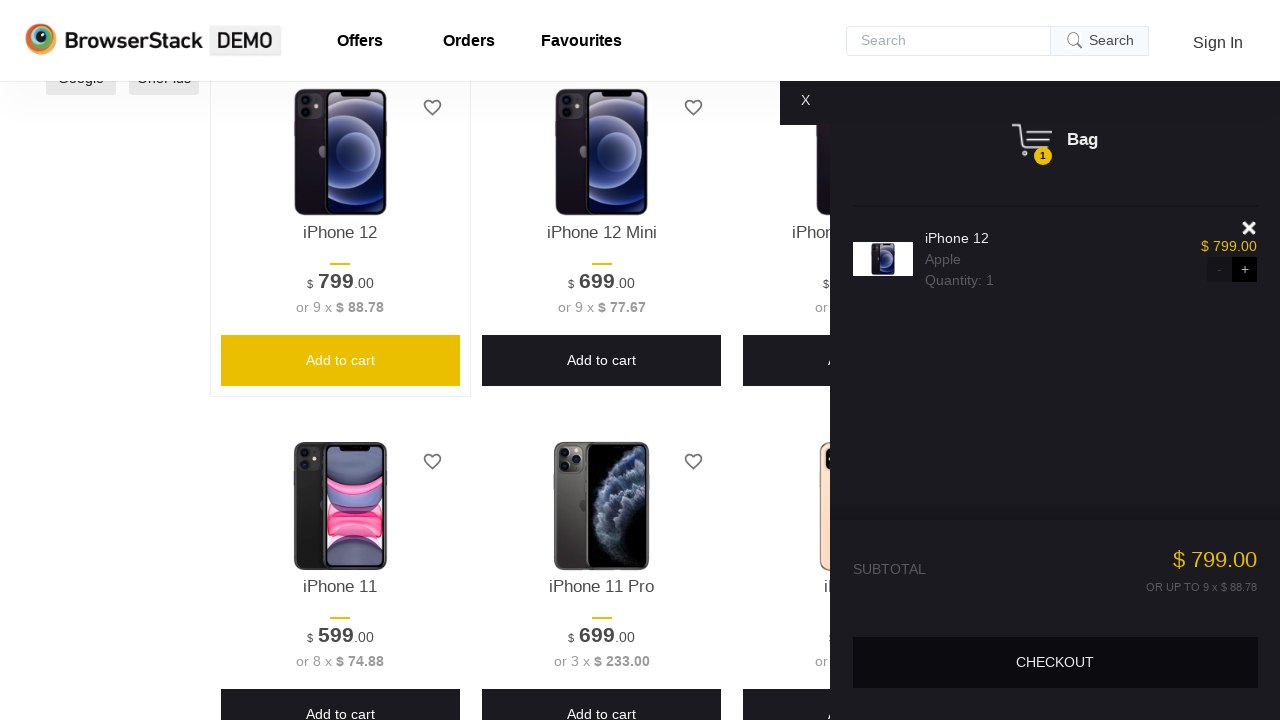